Tests explicit wait functionality by clicking a start button that triggers dynamic content loading, then waits for and verifies the loaded text element appears.

Starting URL: https://the-internet.herokuapp.com/dynamic_loading/2

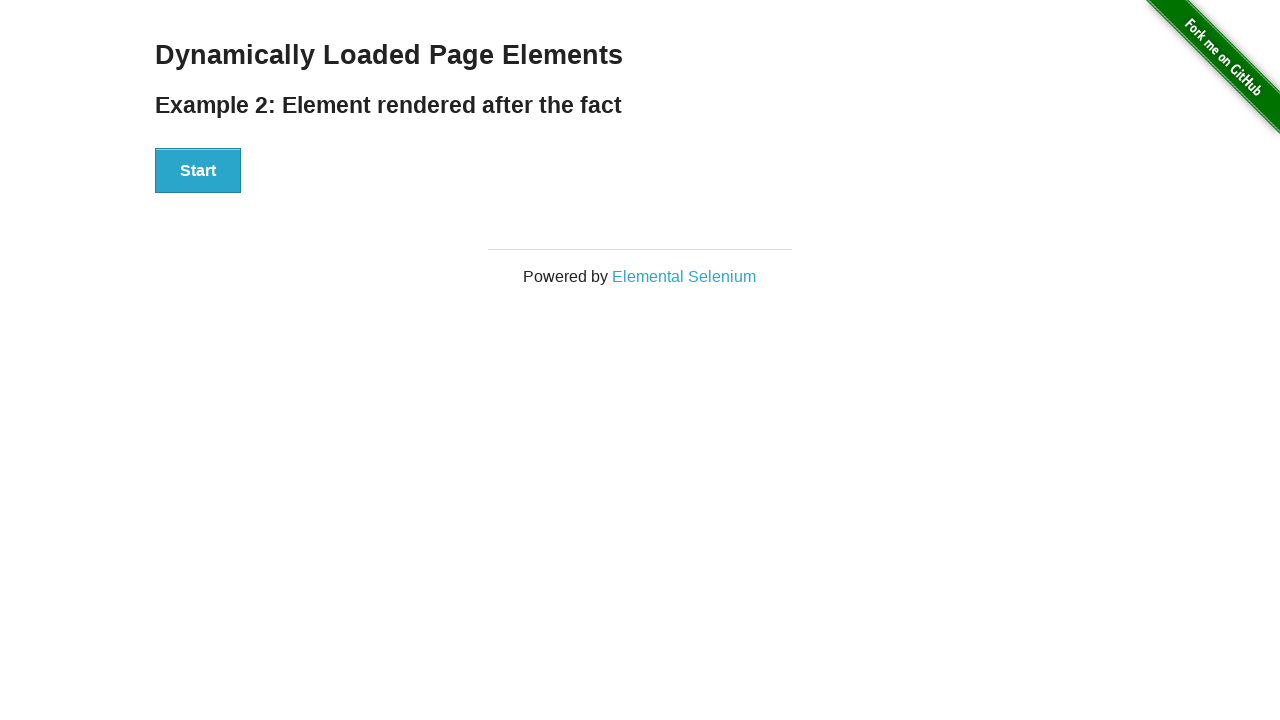

Clicked start button to trigger dynamic content loading at (198, 171) on div#start button
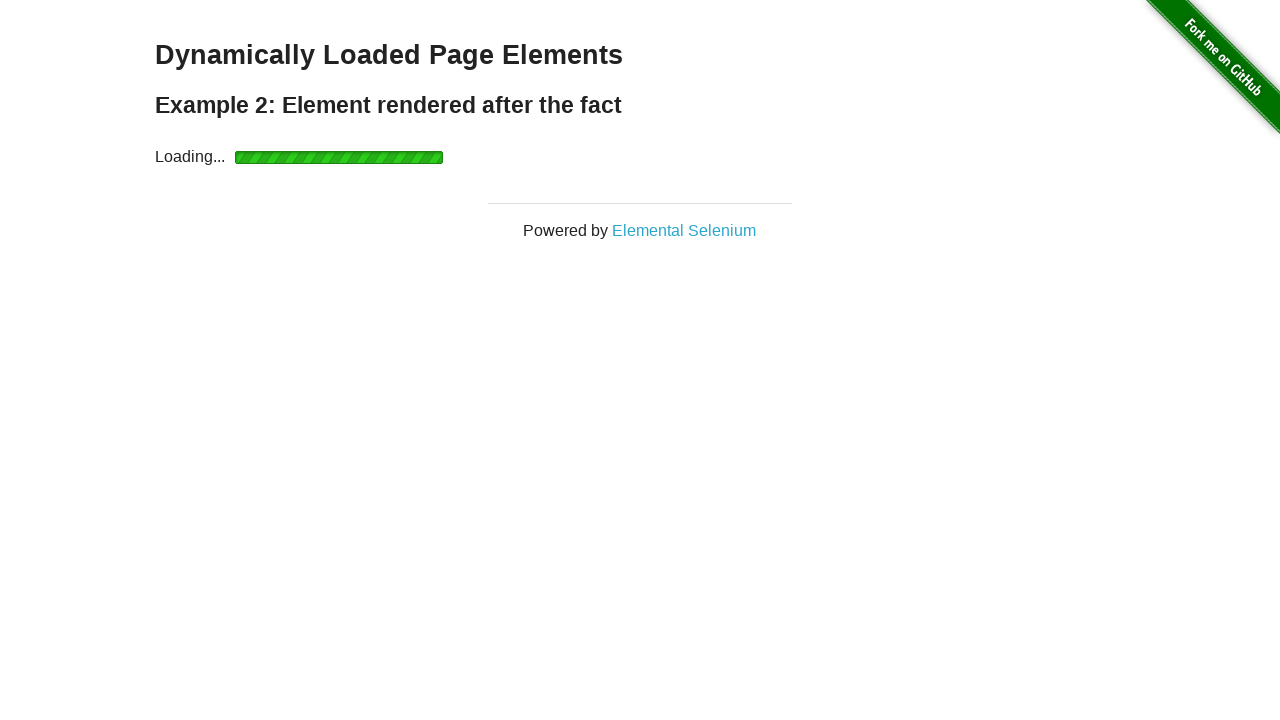

Waited for finish text element to become visible
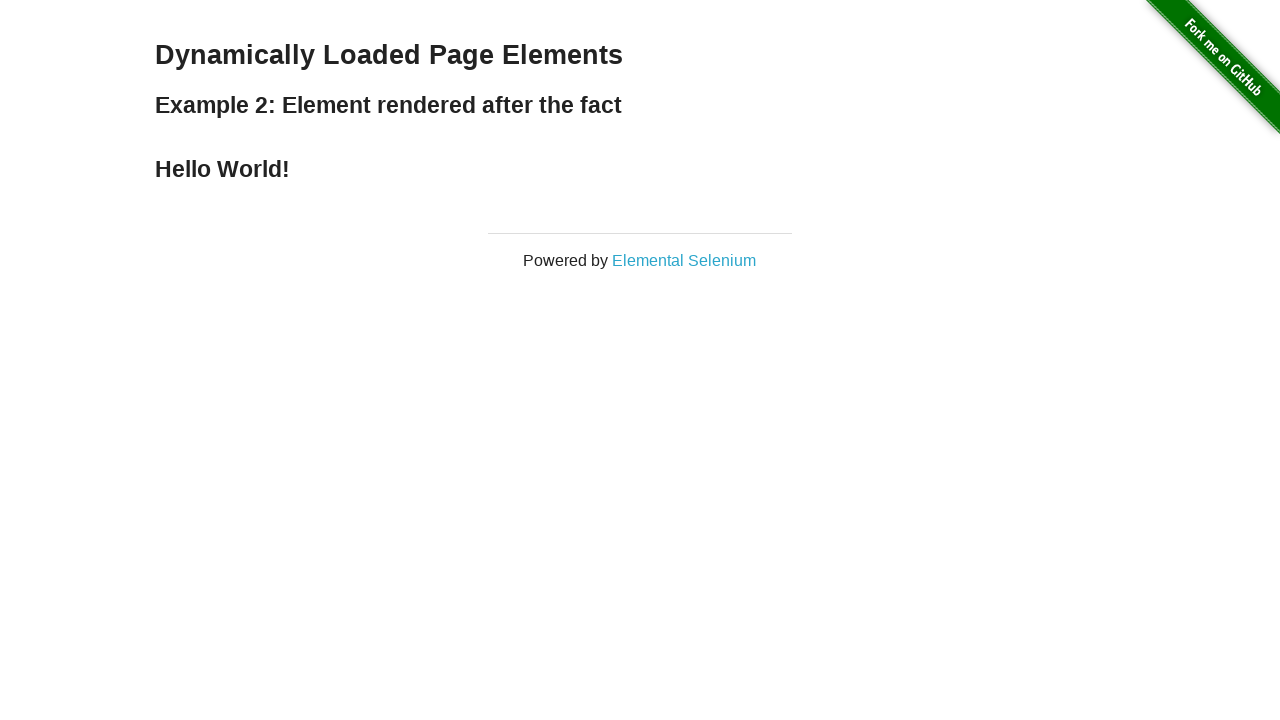

Located the finish text element
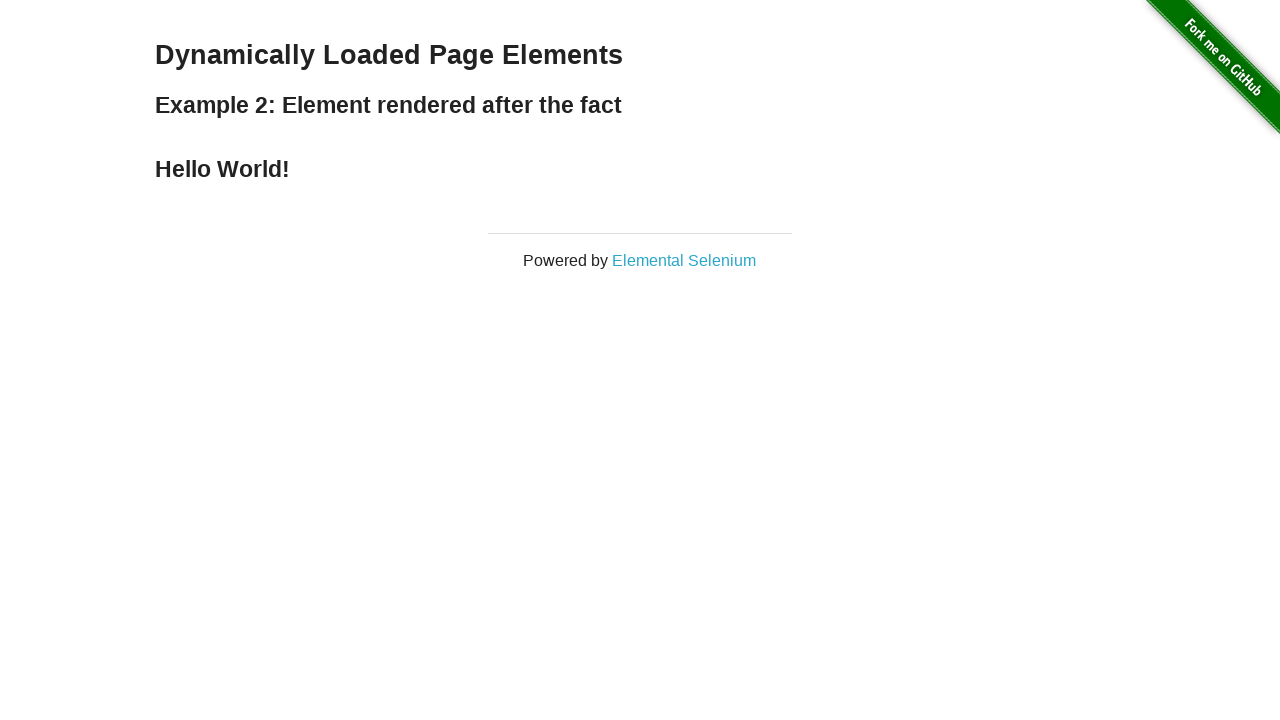

Verified finish text element is visible
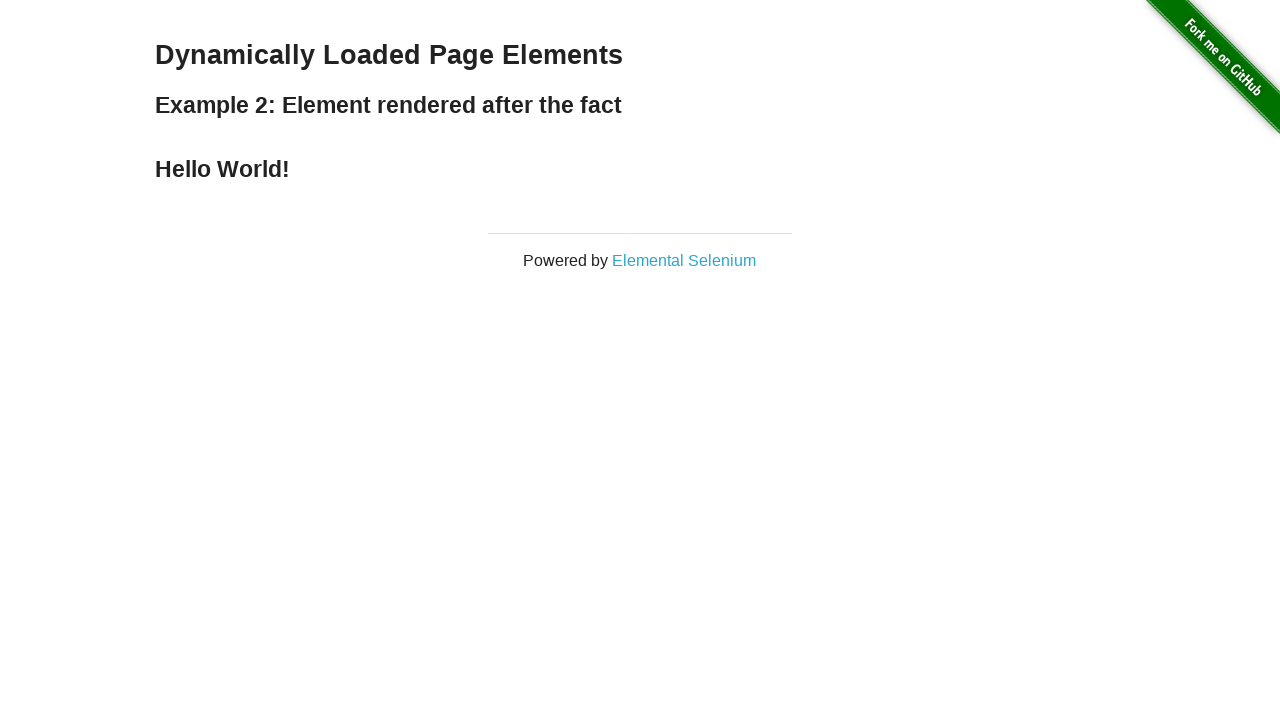

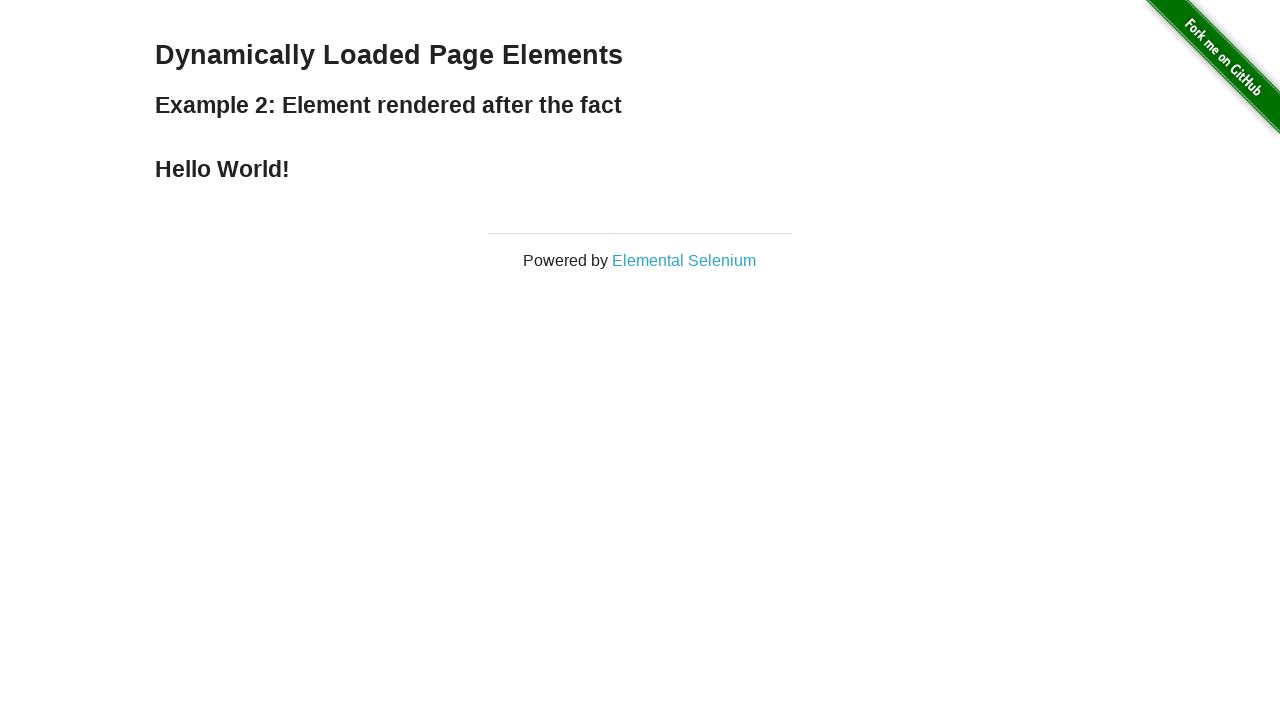